Opens DemoQA homepage and clicks on the header image logo

Starting URL: https://demoqa.com/

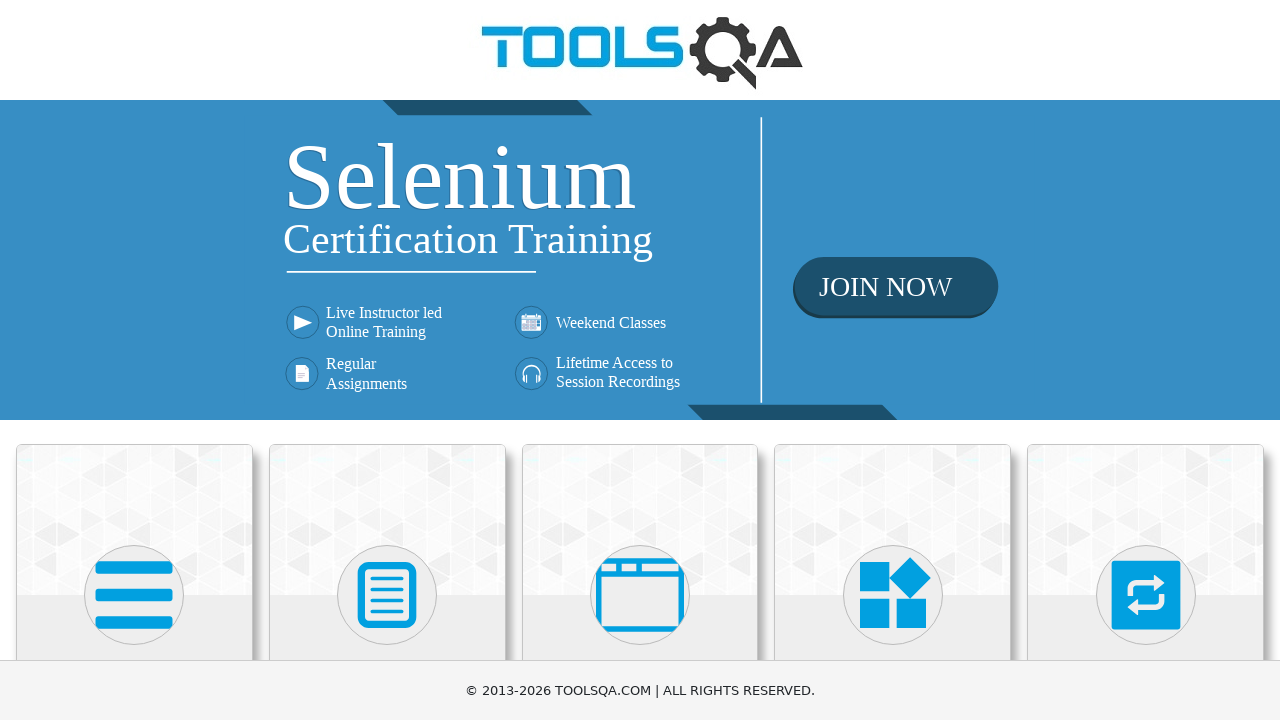

Navigated to DemoQA homepage
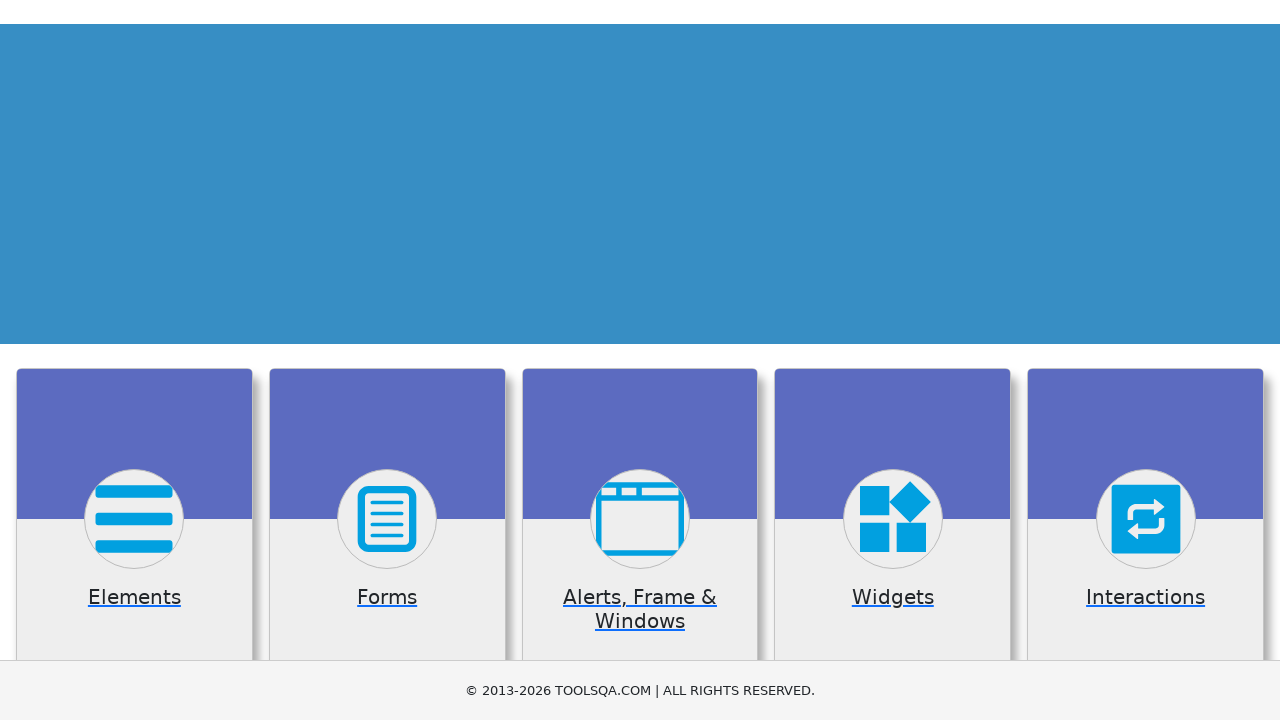

Clicked on the header image logo at (640, 50) on header a img
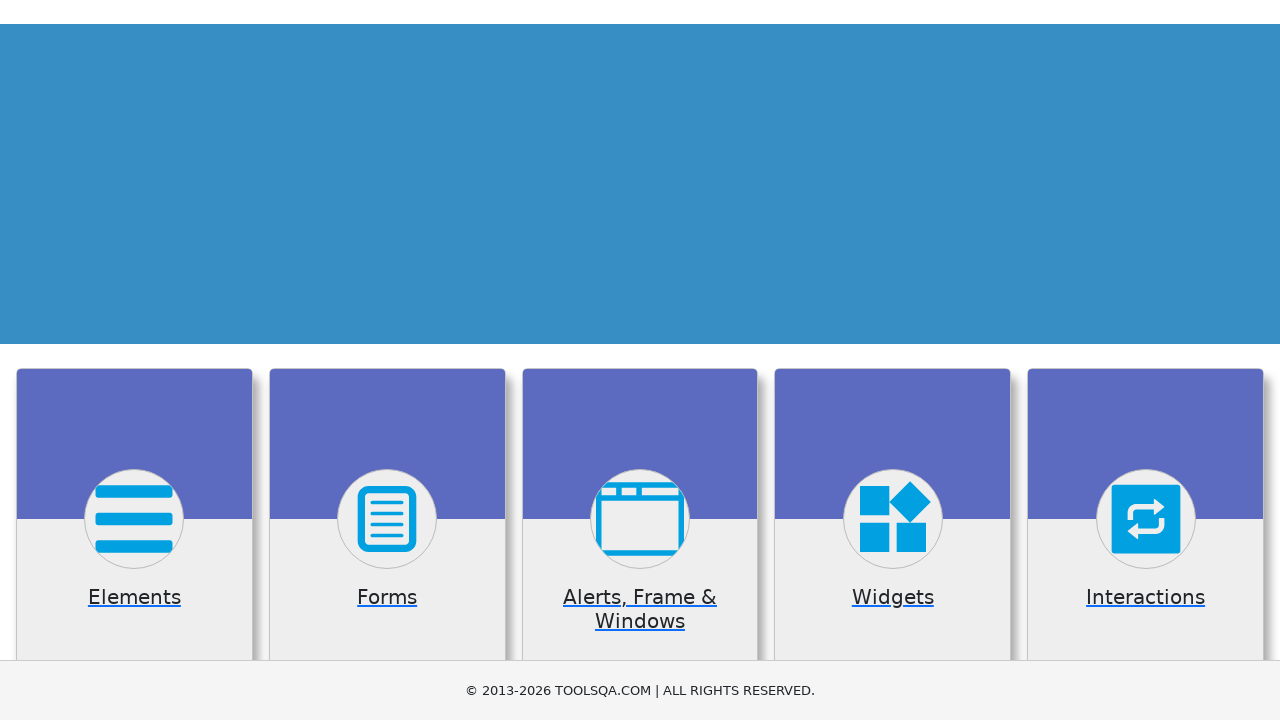

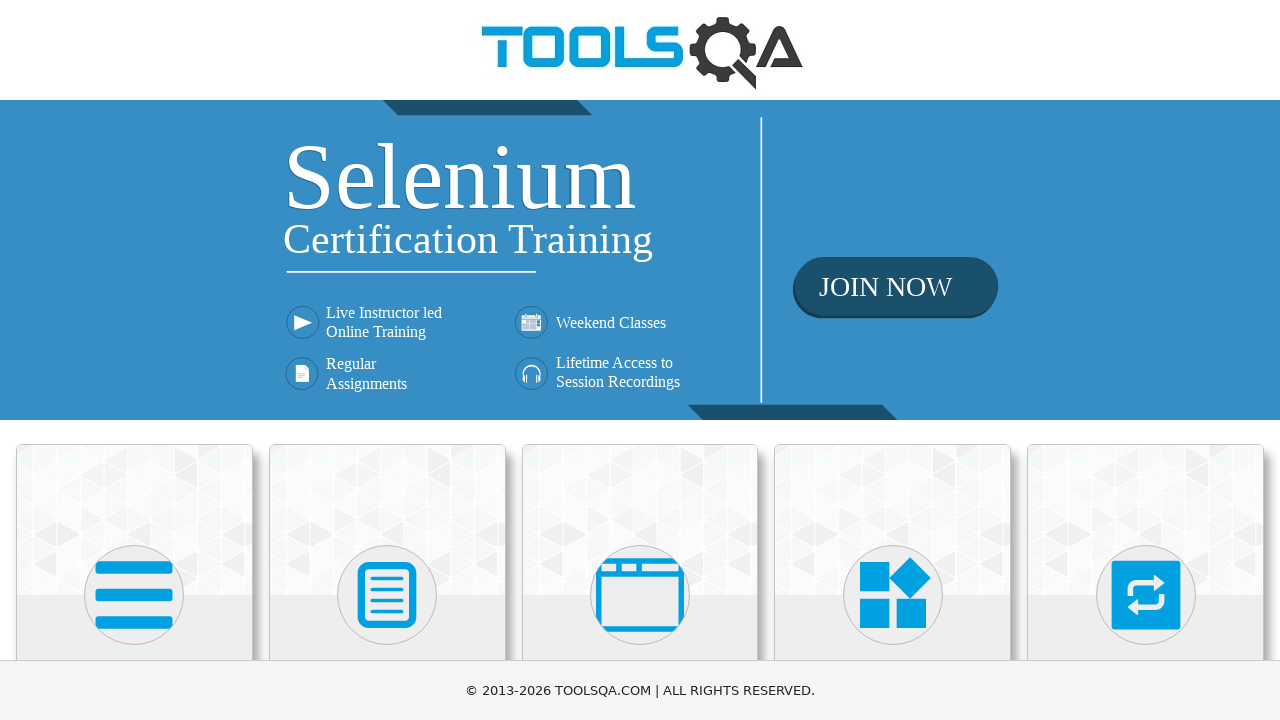